Tests form submission on a practice Angular page by filling in name and email fields, checking a checkbox, and submitting the form, then verifying success message appears.

Starting URL: https://rahulshettyacademy.com/angularpractice/

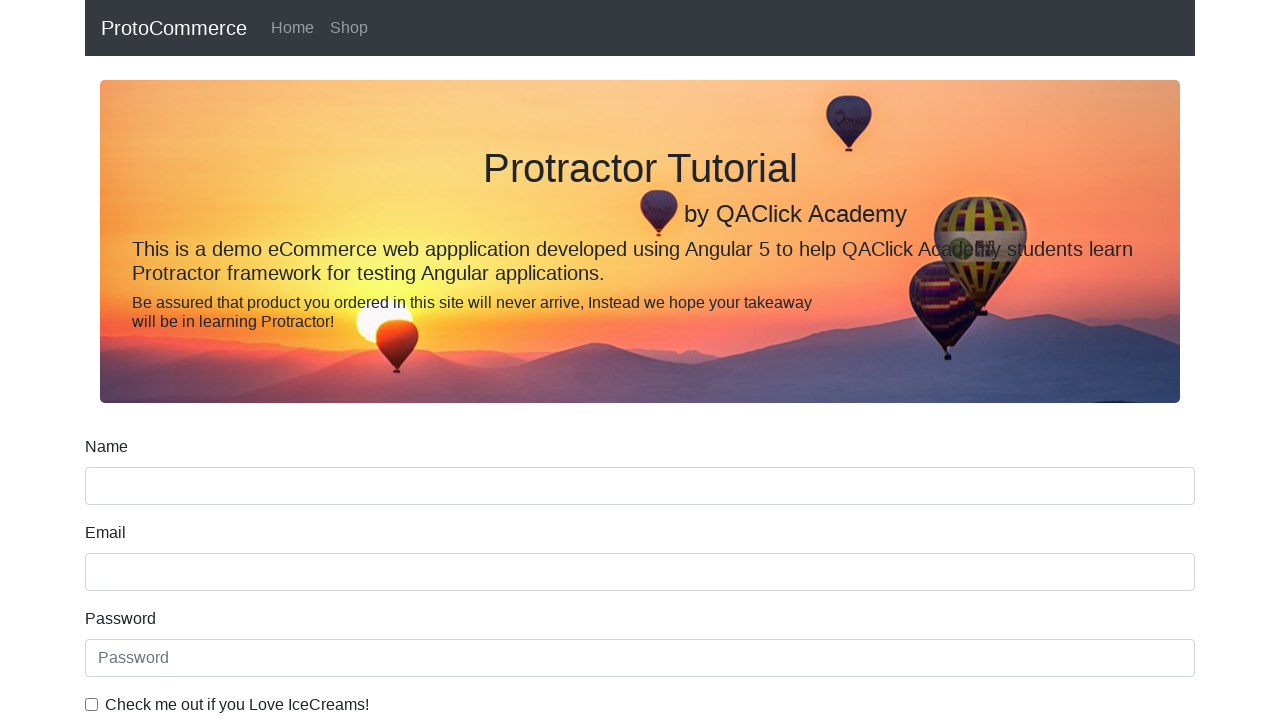

Filled name field with 'Sajan' on input[name='name']
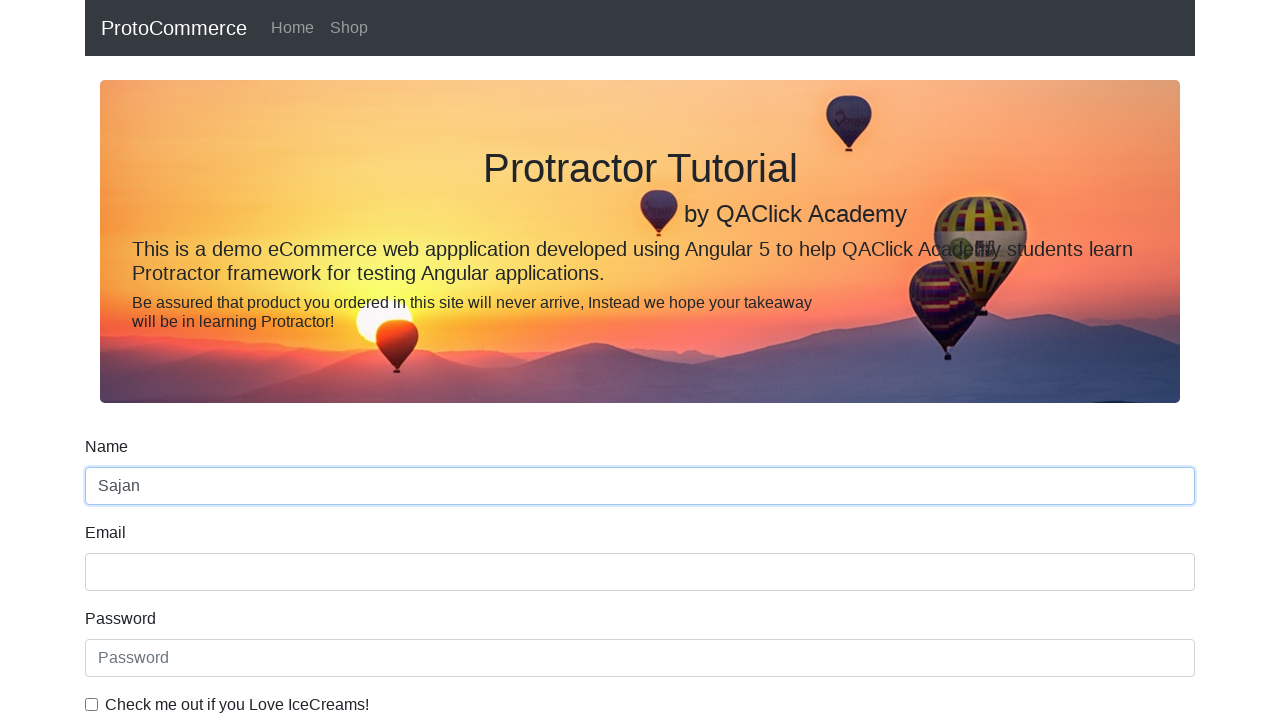

Filled email field with 'sajan.sunny@outlook.com' on input[name='email']
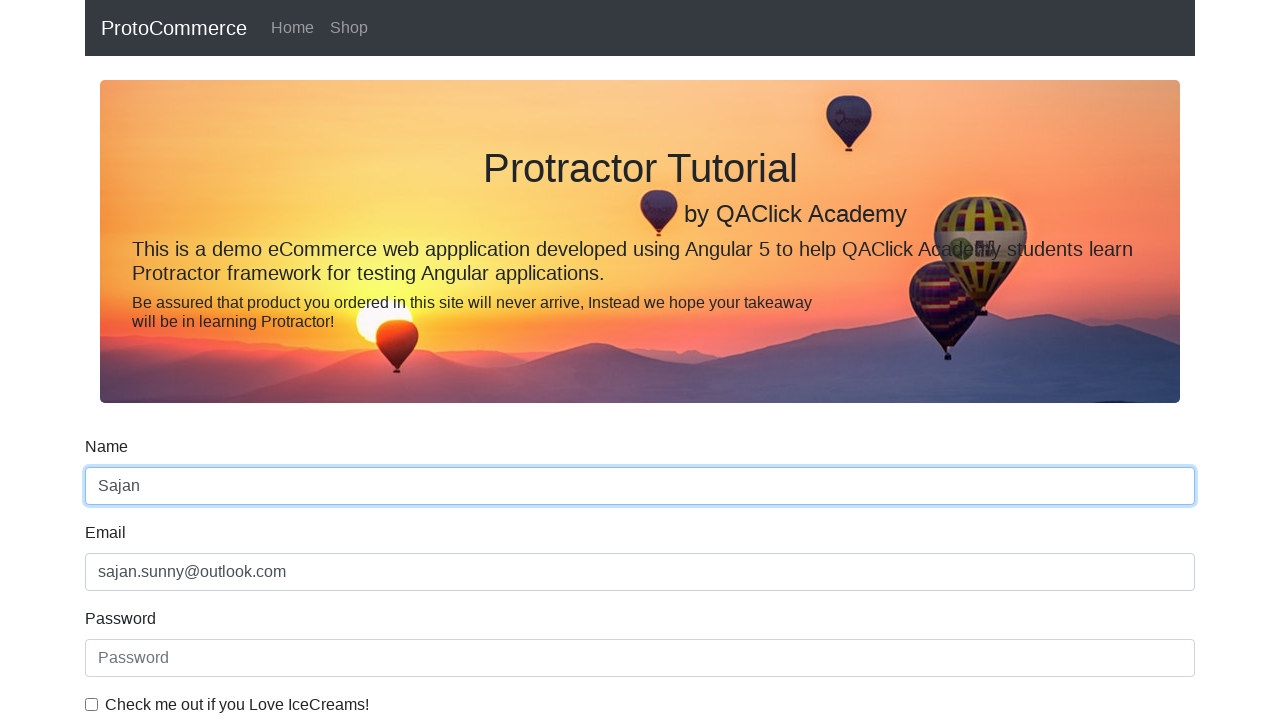

Checked the example checkbox at (92, 704) on #exampleCheck1
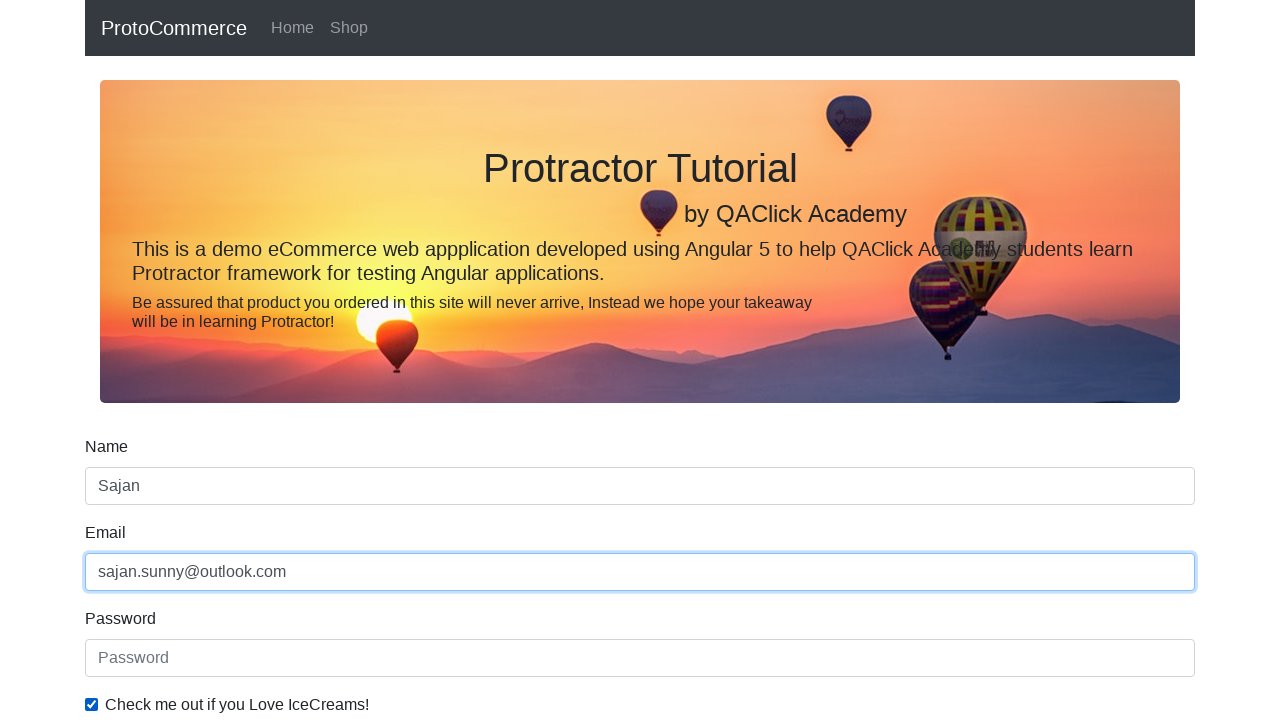

Clicked submit button to submit form at (123, 491) on input[type='submit']
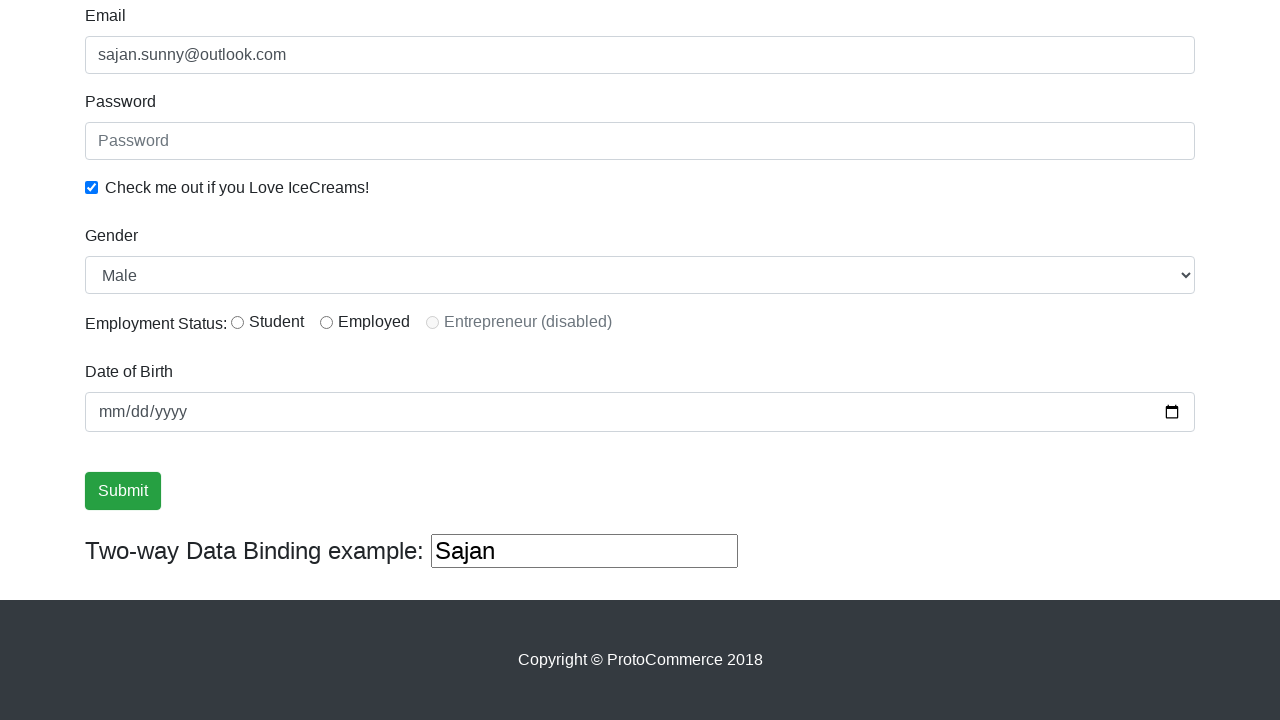

Success message appeared after form submission
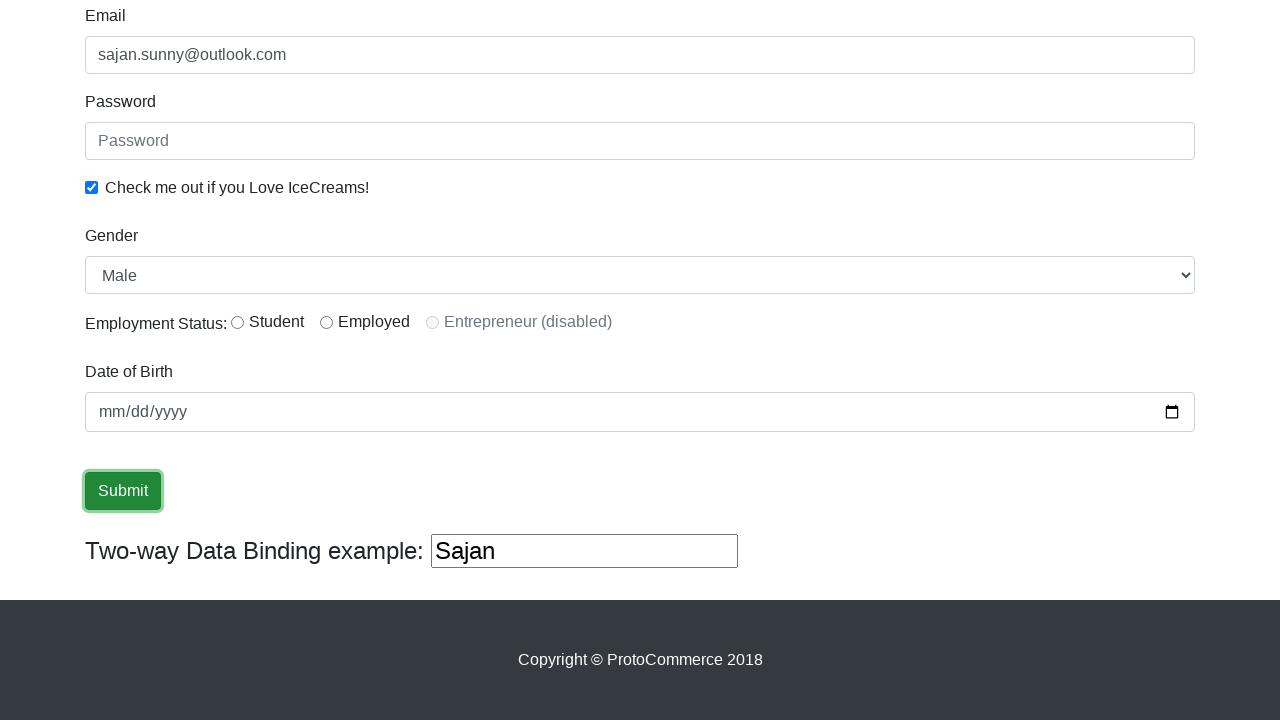

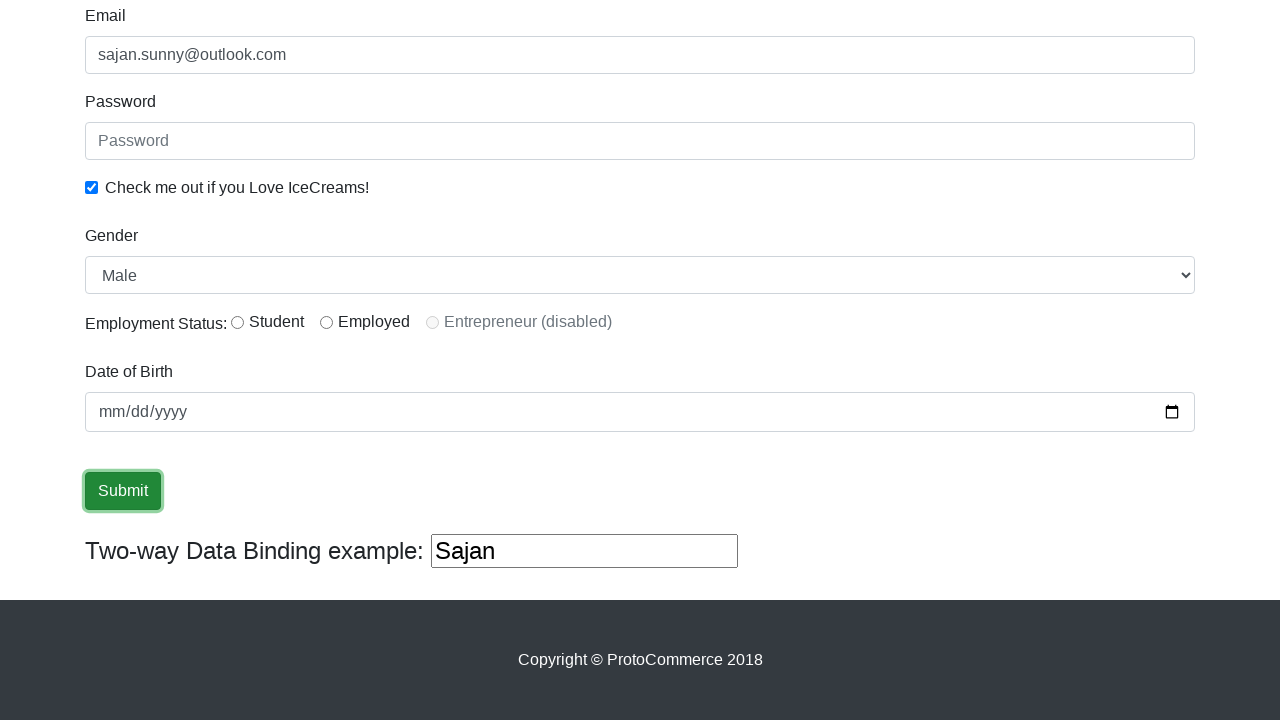